Navigates through a menu system to access a dropdown component and selects a specific country from the dropdown list

Starting URL: https://www.leafground.com/dashboard.xhtml

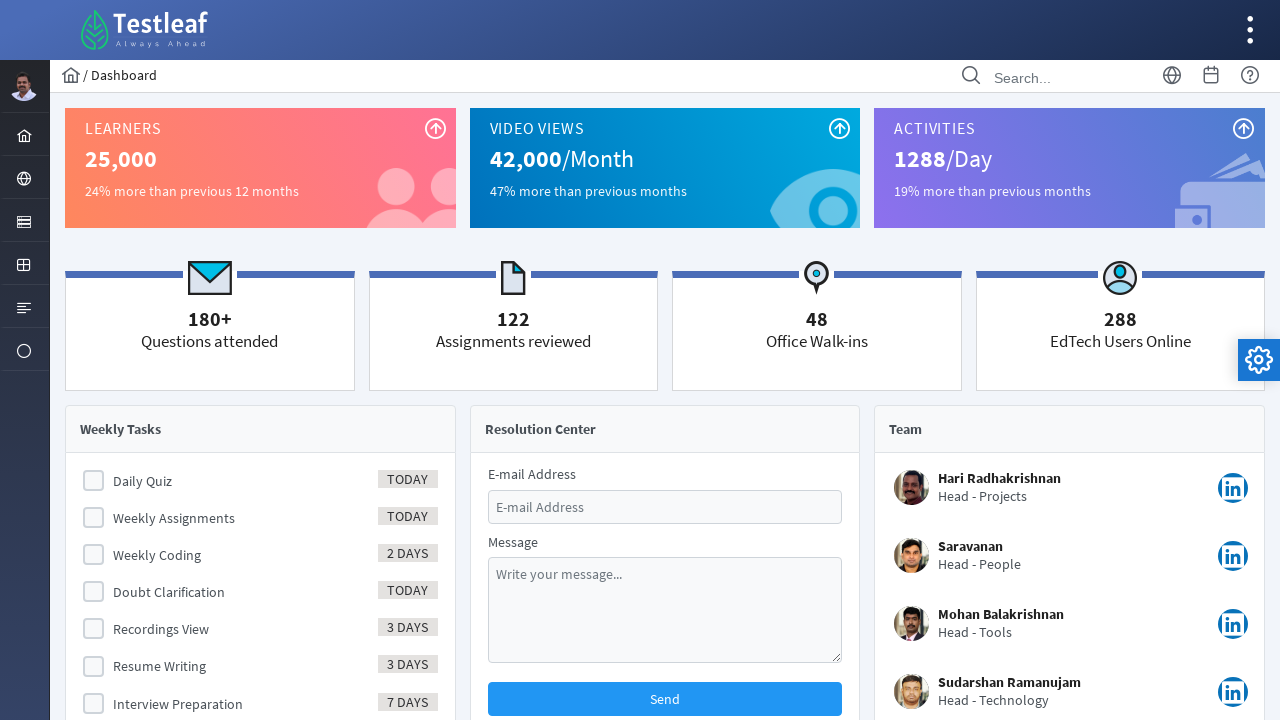

Waited for first menu item to become visible
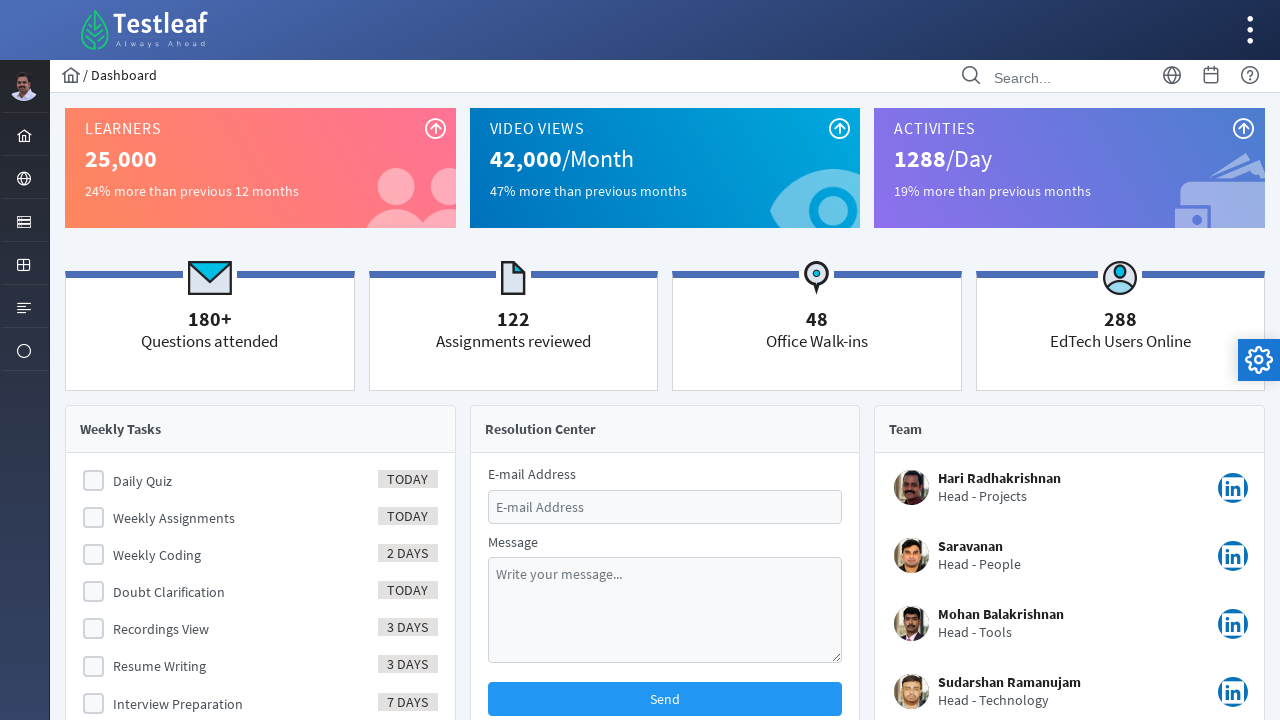

Clicked on first menu item at (24, 220) on (//*[@id='menuform:j_idt40']//a)[1]
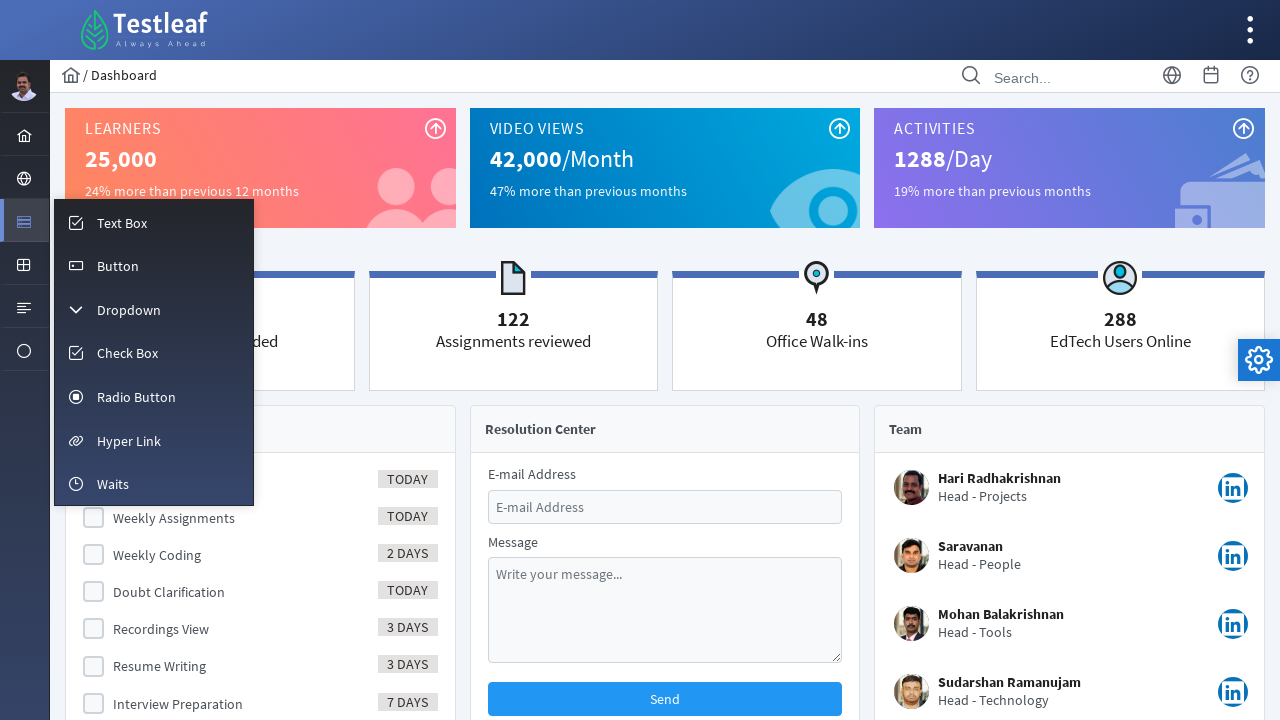

Waited for dropdown menu item to become visible
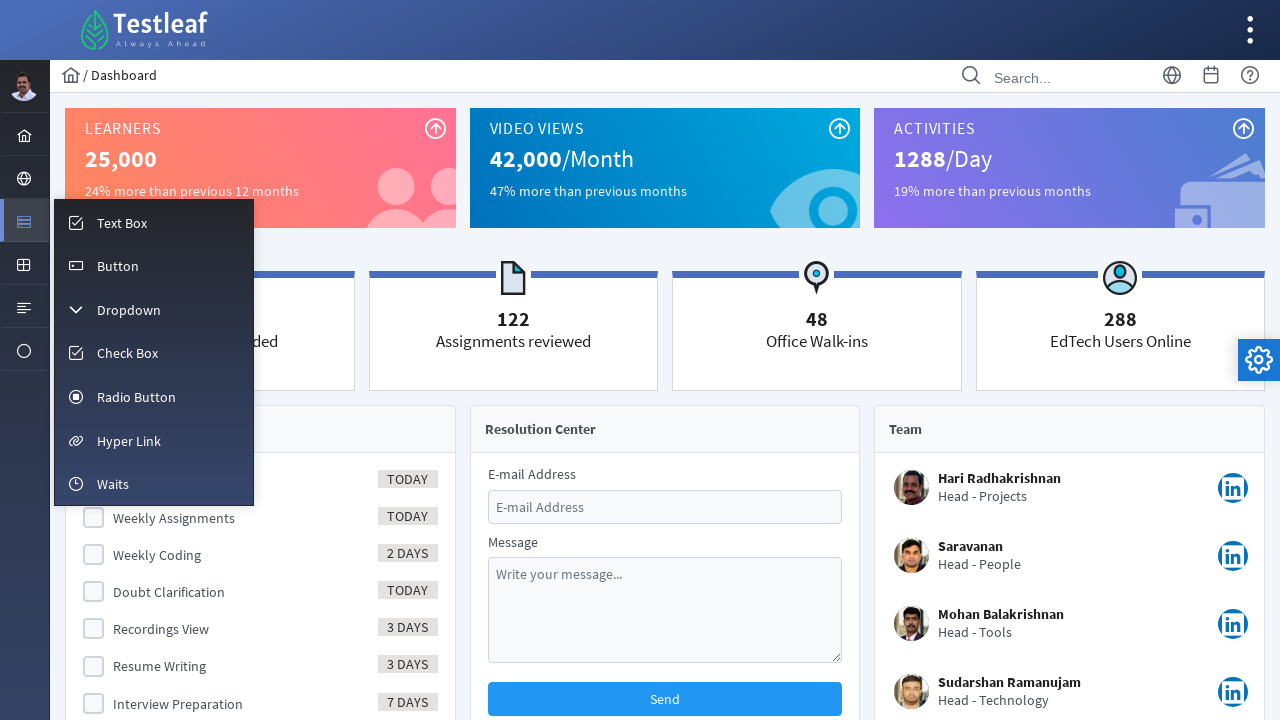

Clicked on dropdown menu item to access dropdown component at (154, 309) on (//*[@id='menuform:m_dropdown']//a)[1]
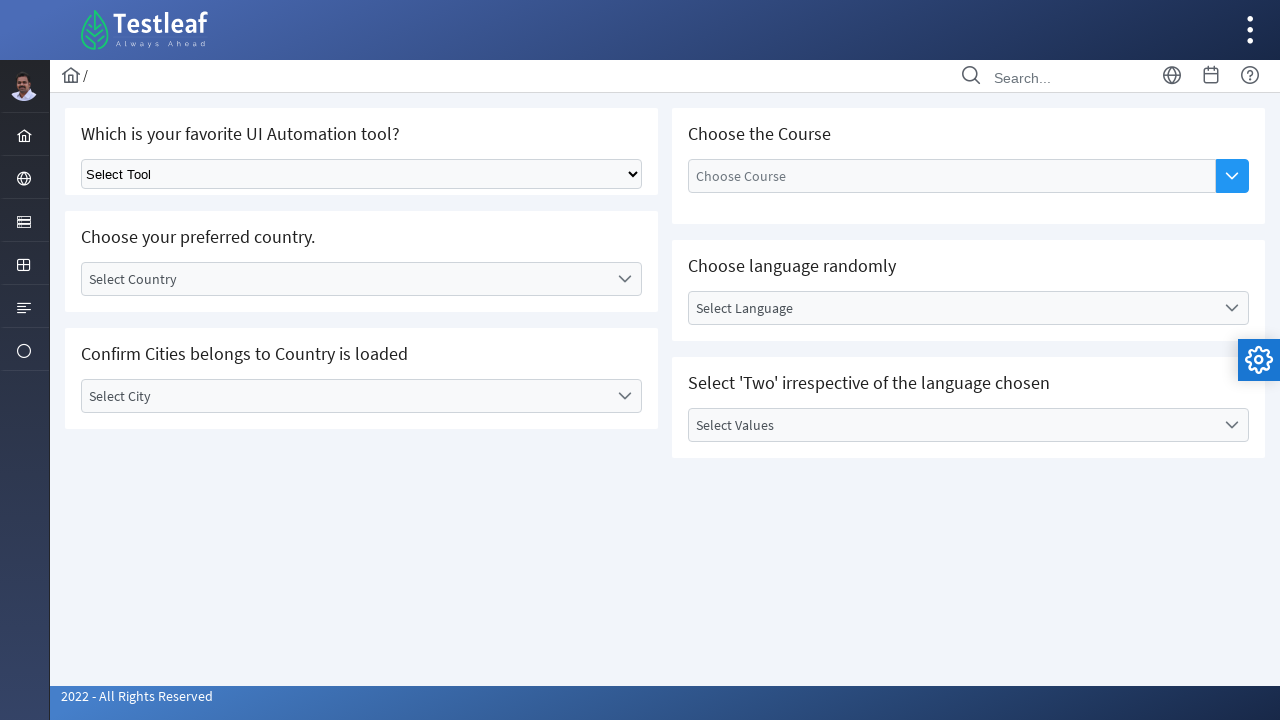

Clicked on country dropdown to open it at (624, 279) on xpath=//*[@id='j_idt87:country']//div[3]
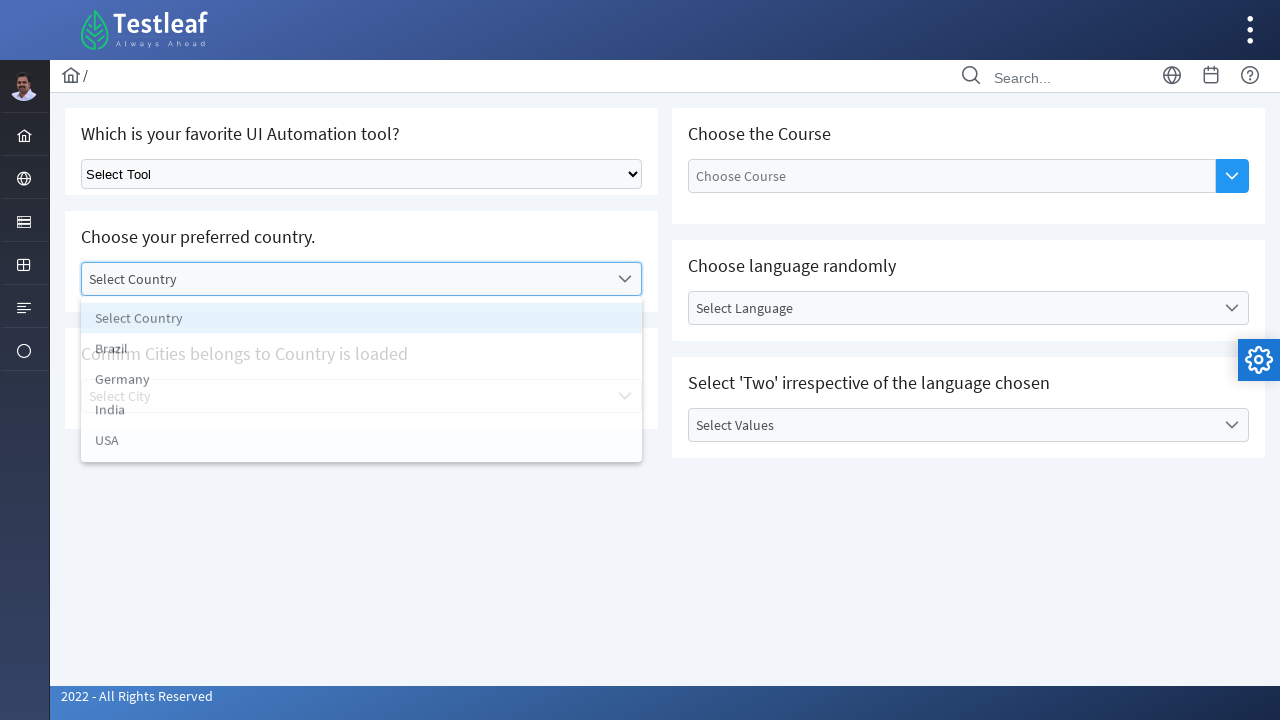

Located country list items
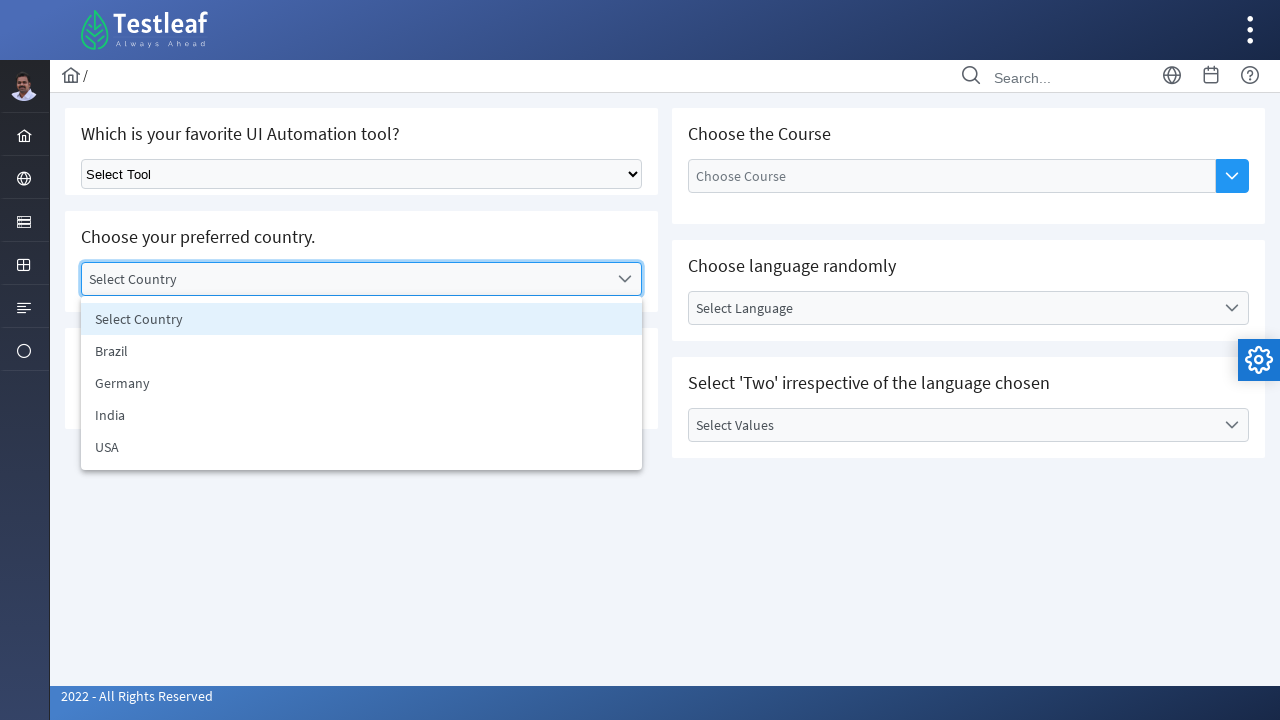

Found 5 country options in dropdown
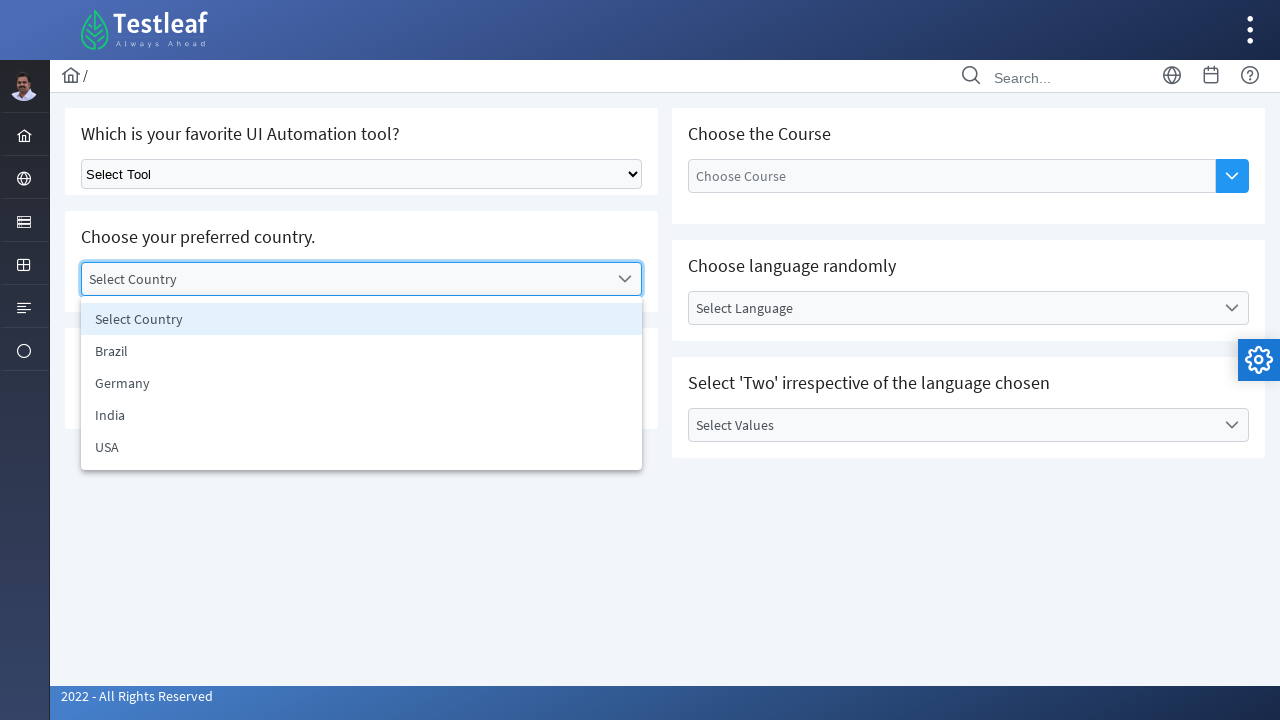

Selected Germany from the country dropdown list at (362, 383) on xpath=//*[@id='j_idt87:country_items']//li >> nth=2
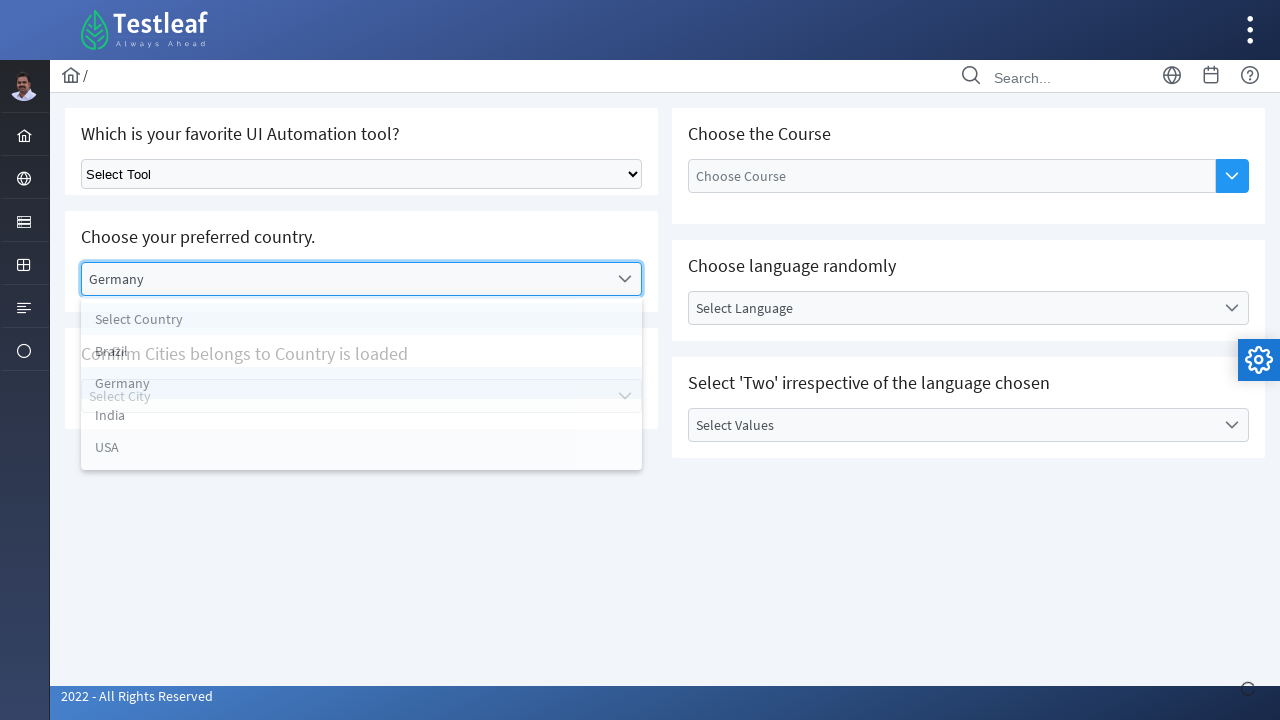

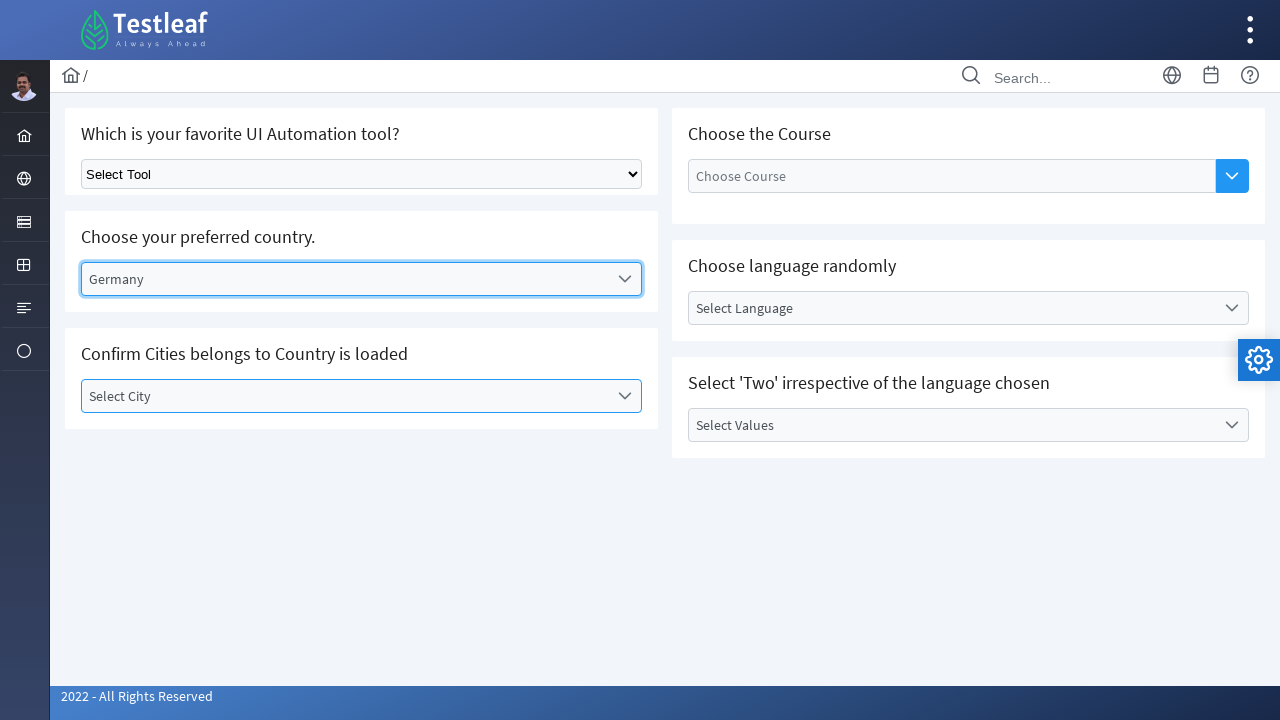